Tests checkbox selection state by clicking to select, verifying selection, then clicking to deselect and verifying deselection

Starting URL: https://automationfc.github.io/basic-form/index.html

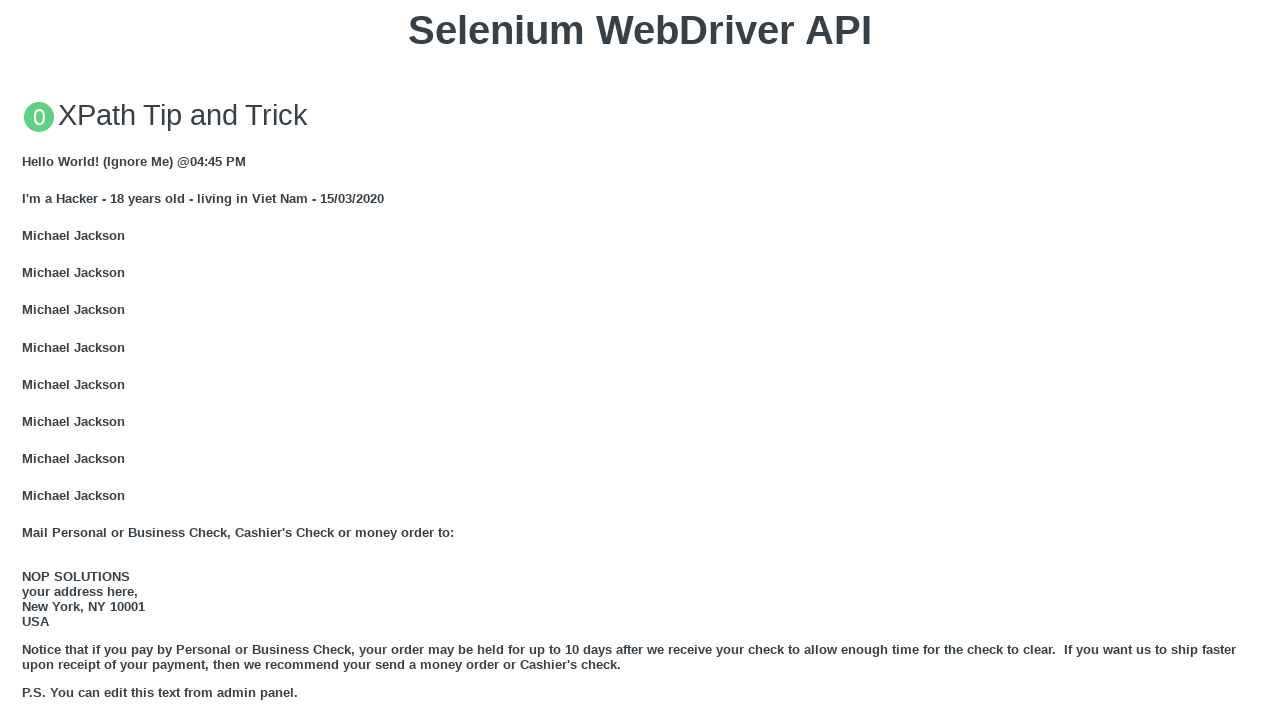

Clicked development checkbox to select it at (28, 361) on #development
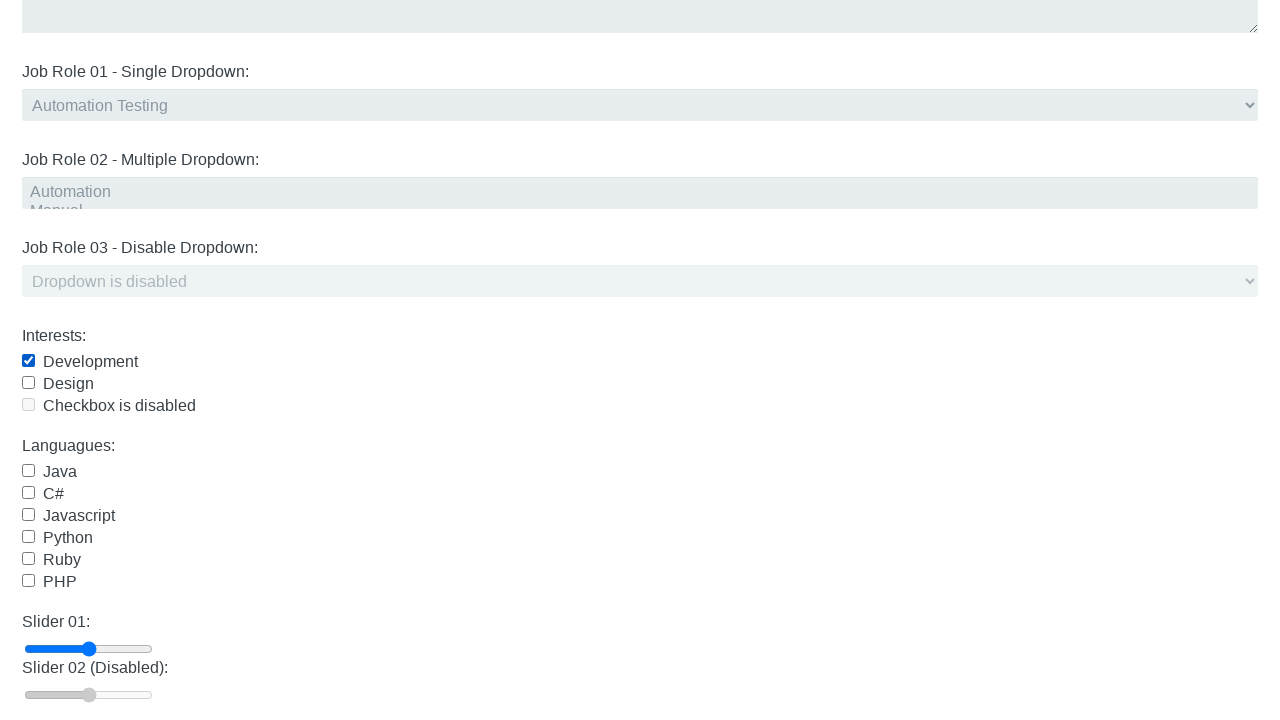

Verified development checkbox is selected
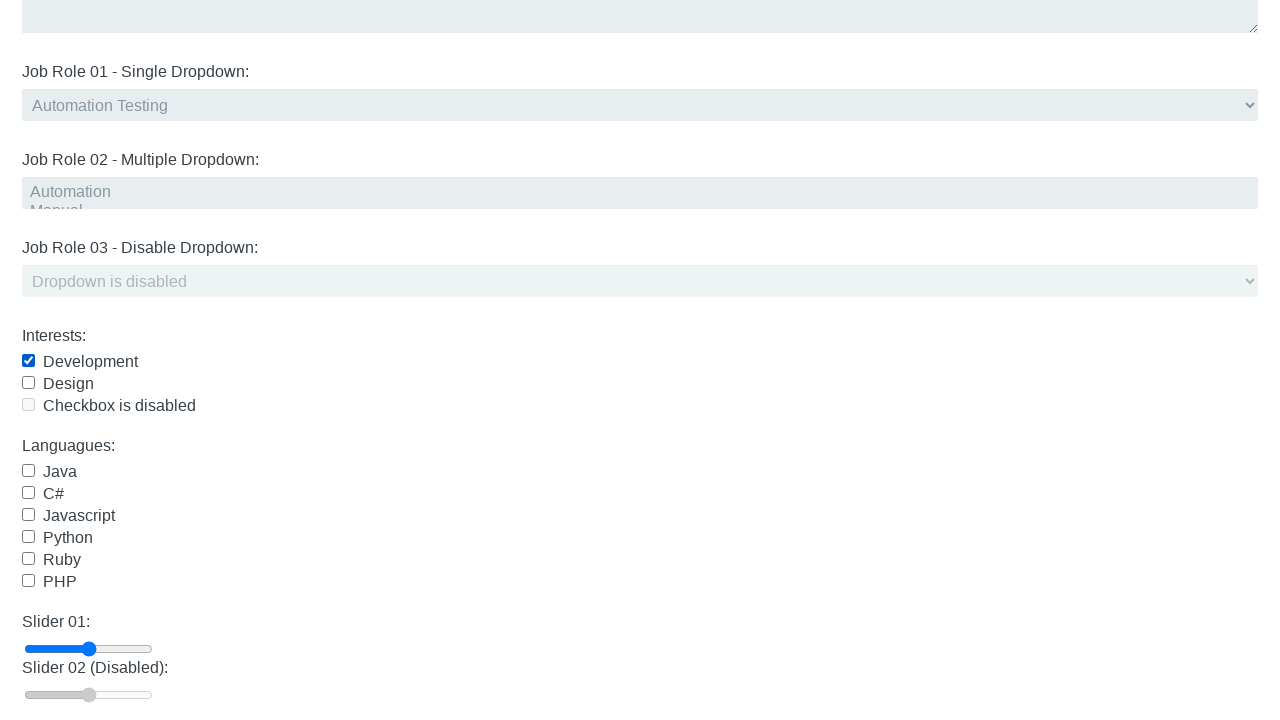

Assertion passed: development checkbox is selected
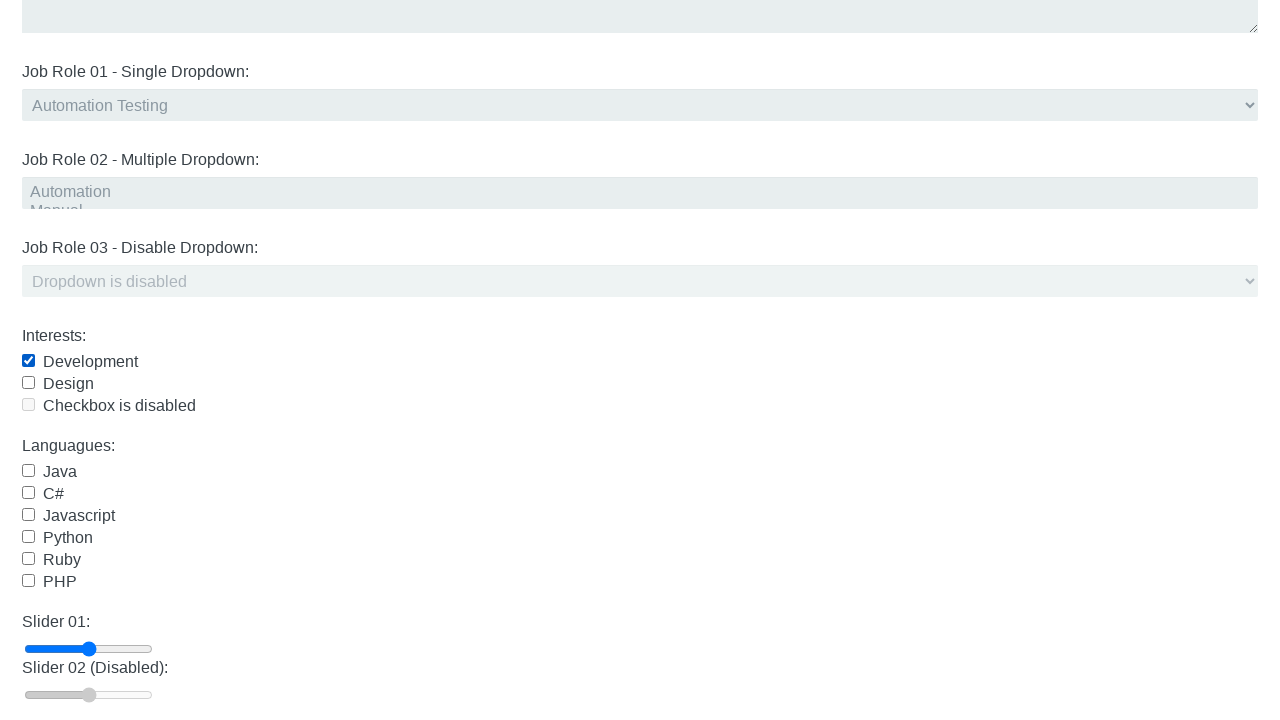

Clicked development checkbox to deselect it at (28, 361) on #development
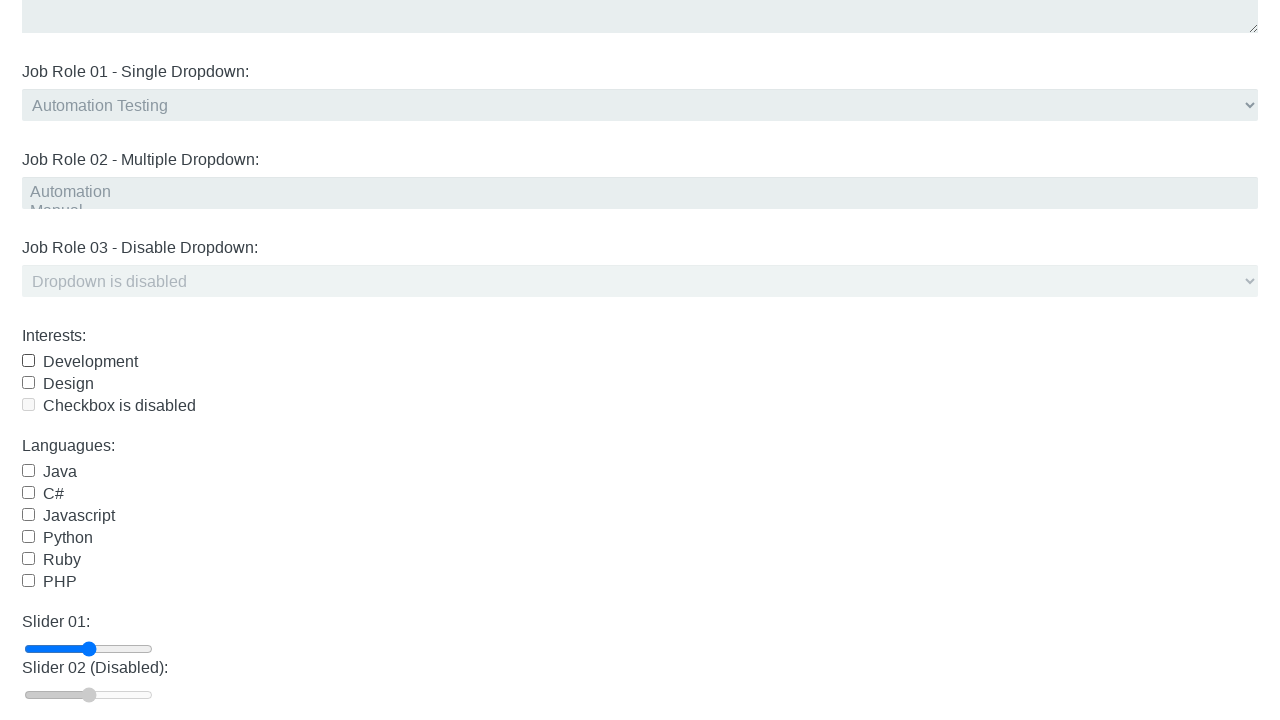

Verified development checkbox is deselected
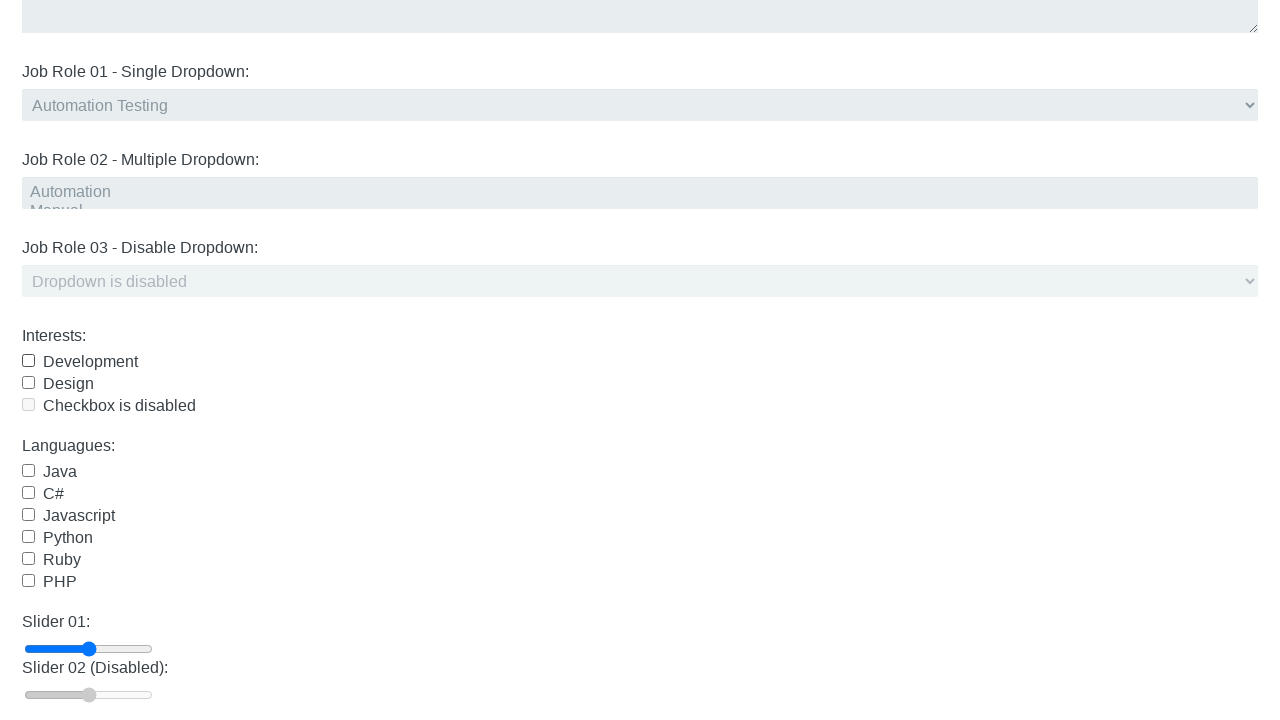

Assertion passed: development checkbox is deselected
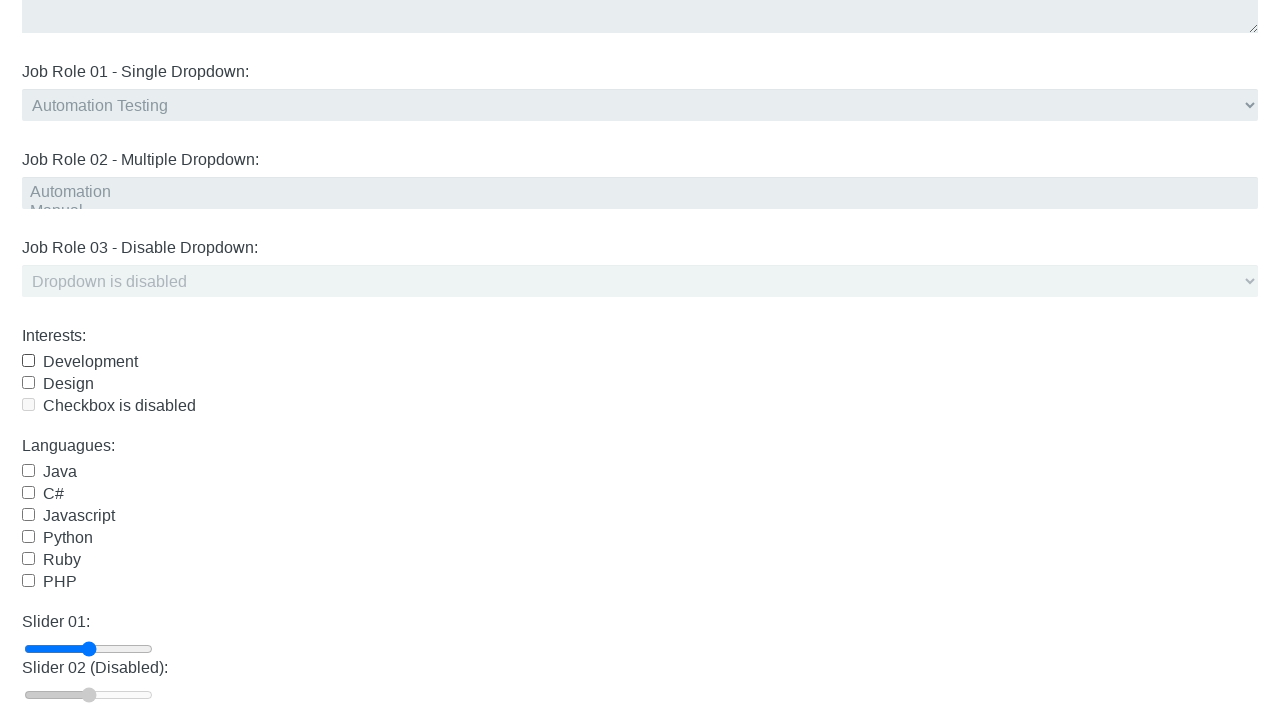

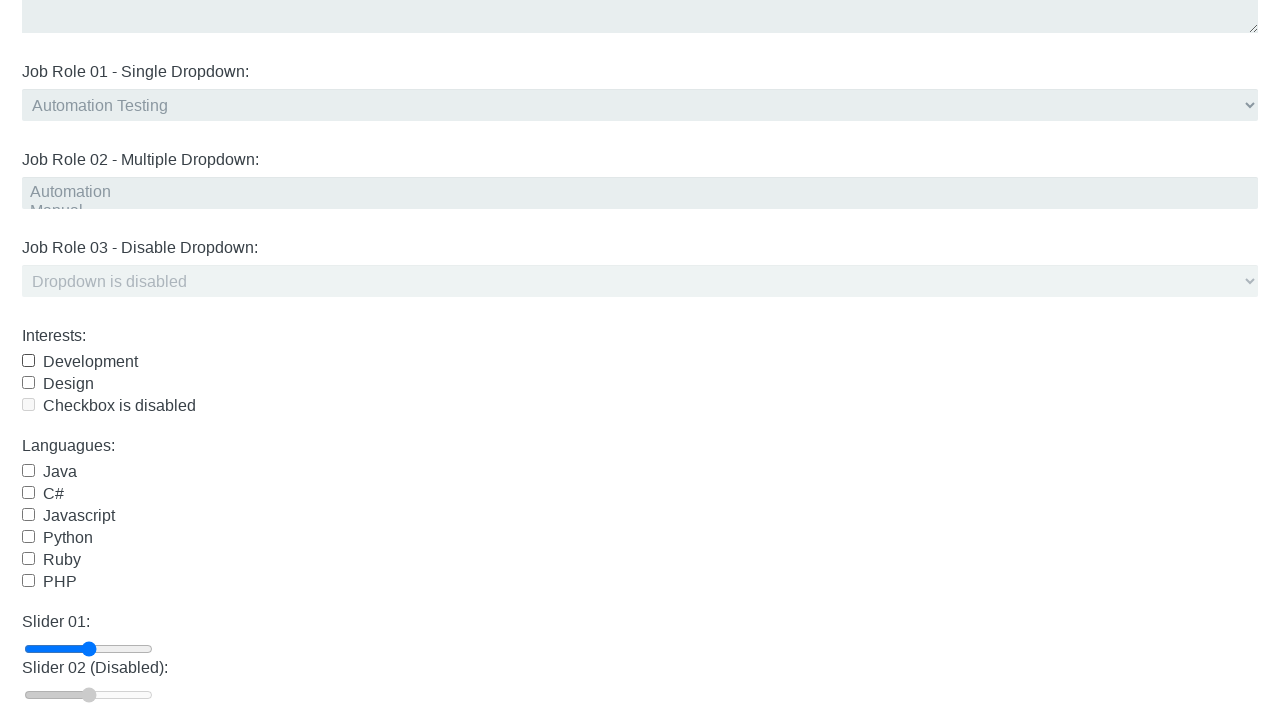